Tests dropdown selection functionality without using Select class by finding and clicking on a specific option in the Industry dropdown

Starting URL: https://www.orangehrm.com/orangehrm-30-day-trial/

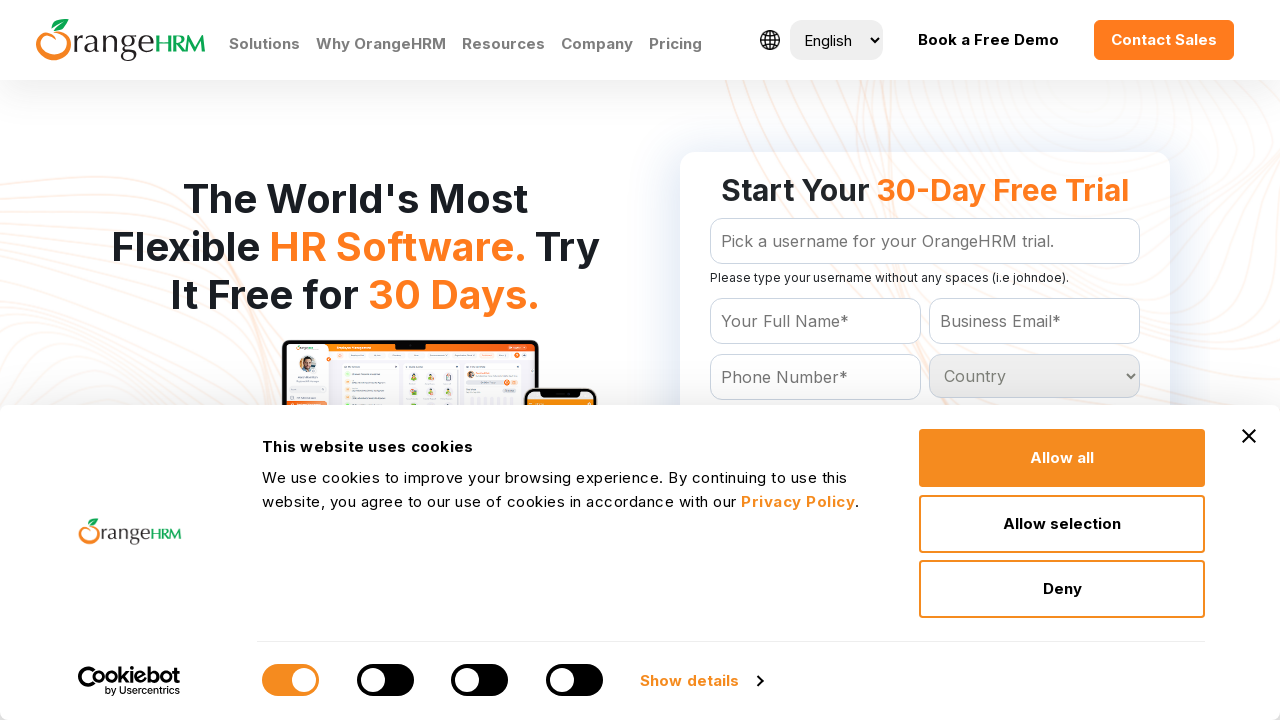

Found all options in the Industry dropdown
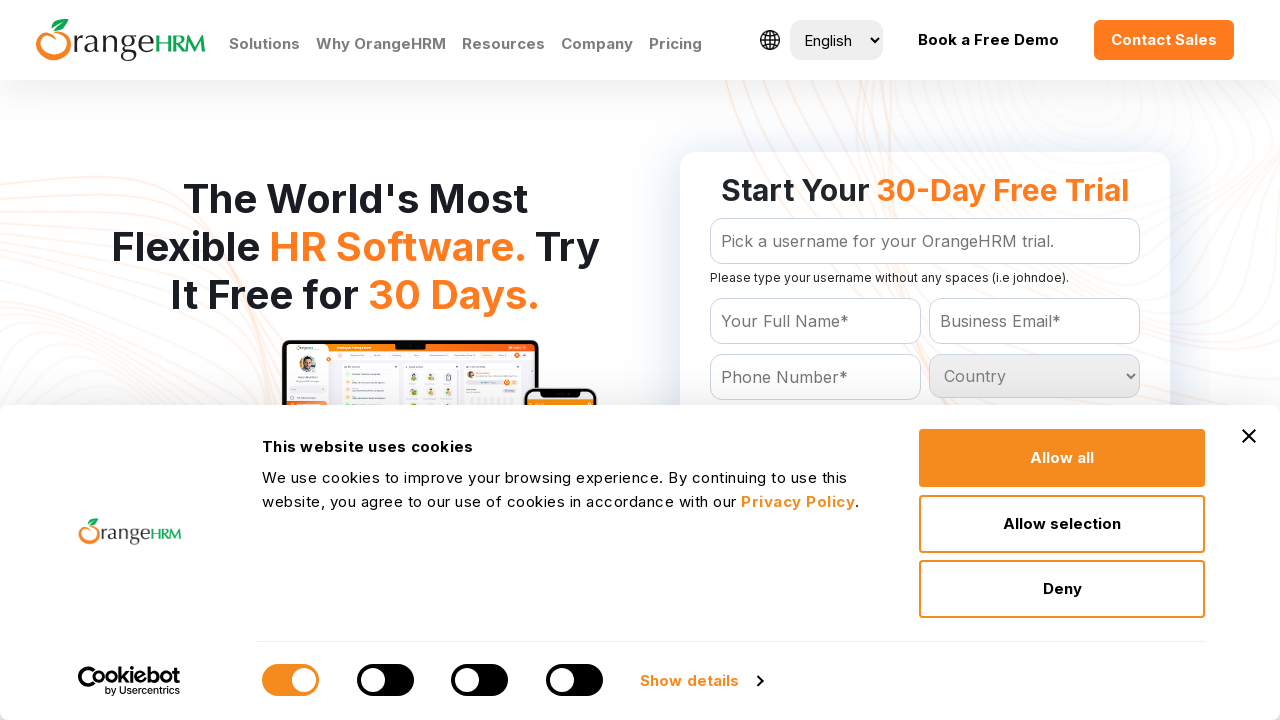

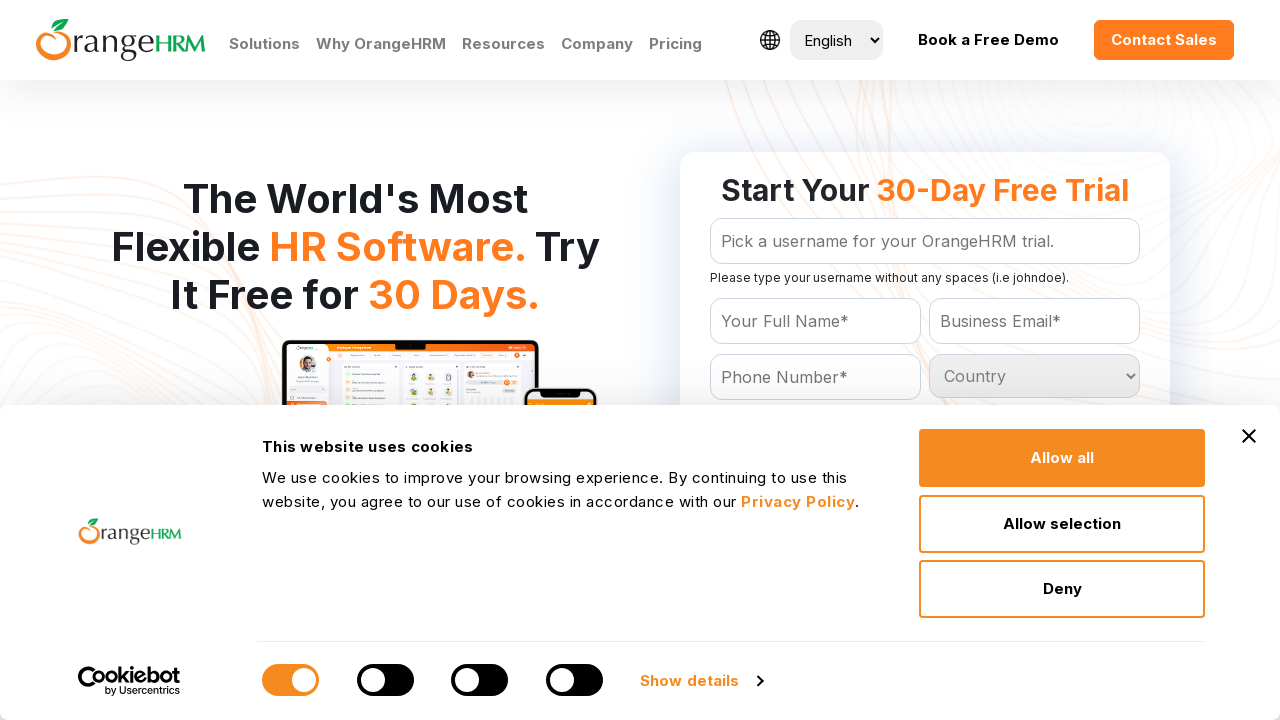